Fills out a registration form with user details including name, email, and password fields, then submits the form

Starting URL: https://www.hyrtutorials.com/p/add-padding-to-containers.html

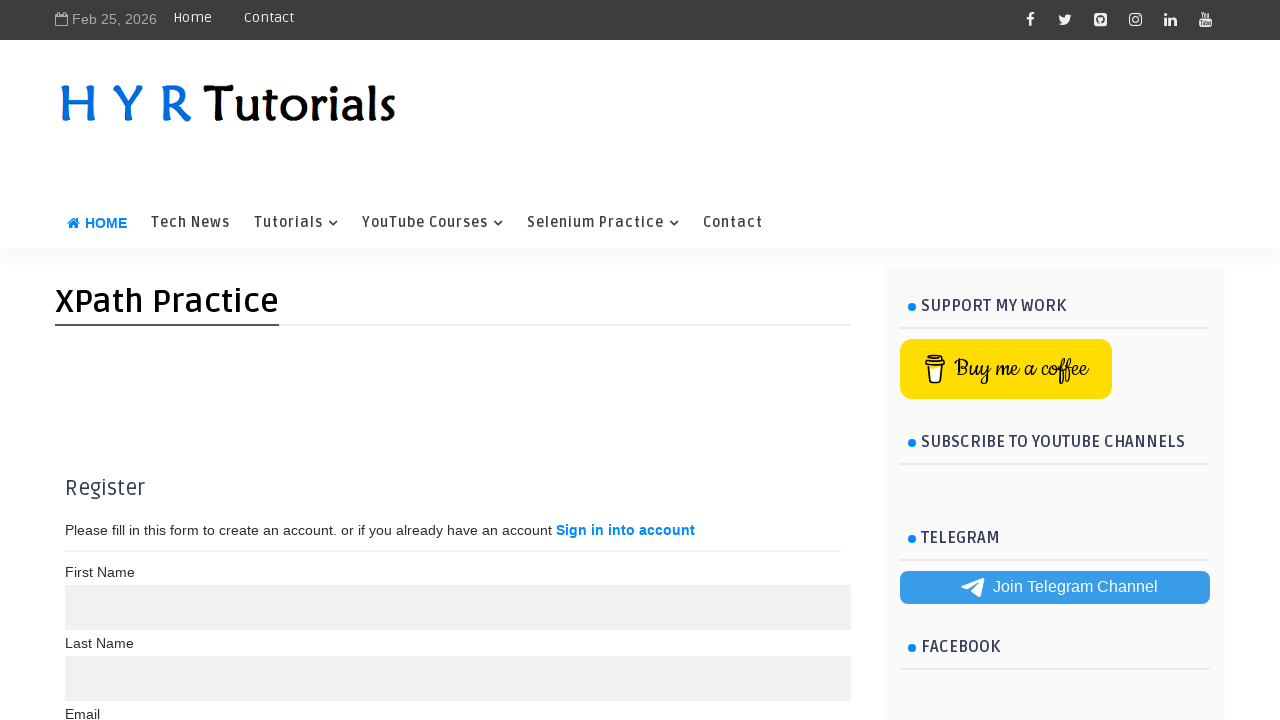

Filled first name field with 'priya' on input[name='name']
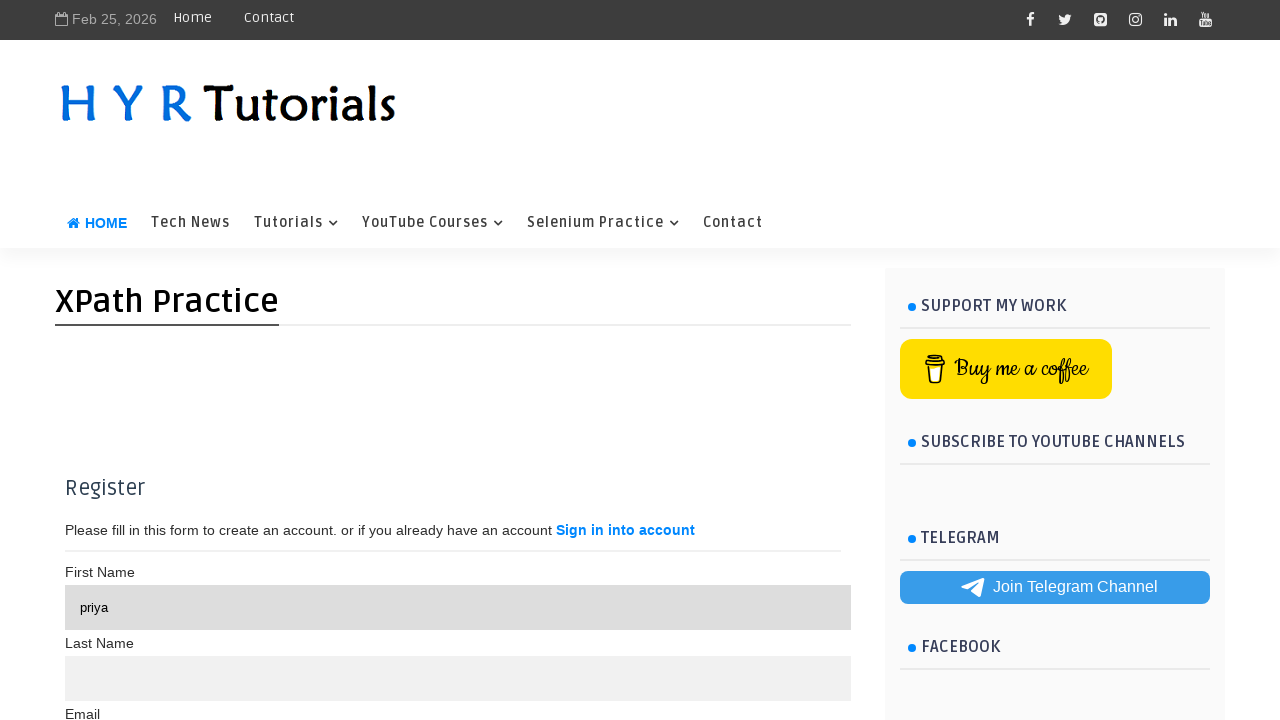

Filled last name field with 'Ram' on //label[text()='Last Name']/following-sibling::input[1]
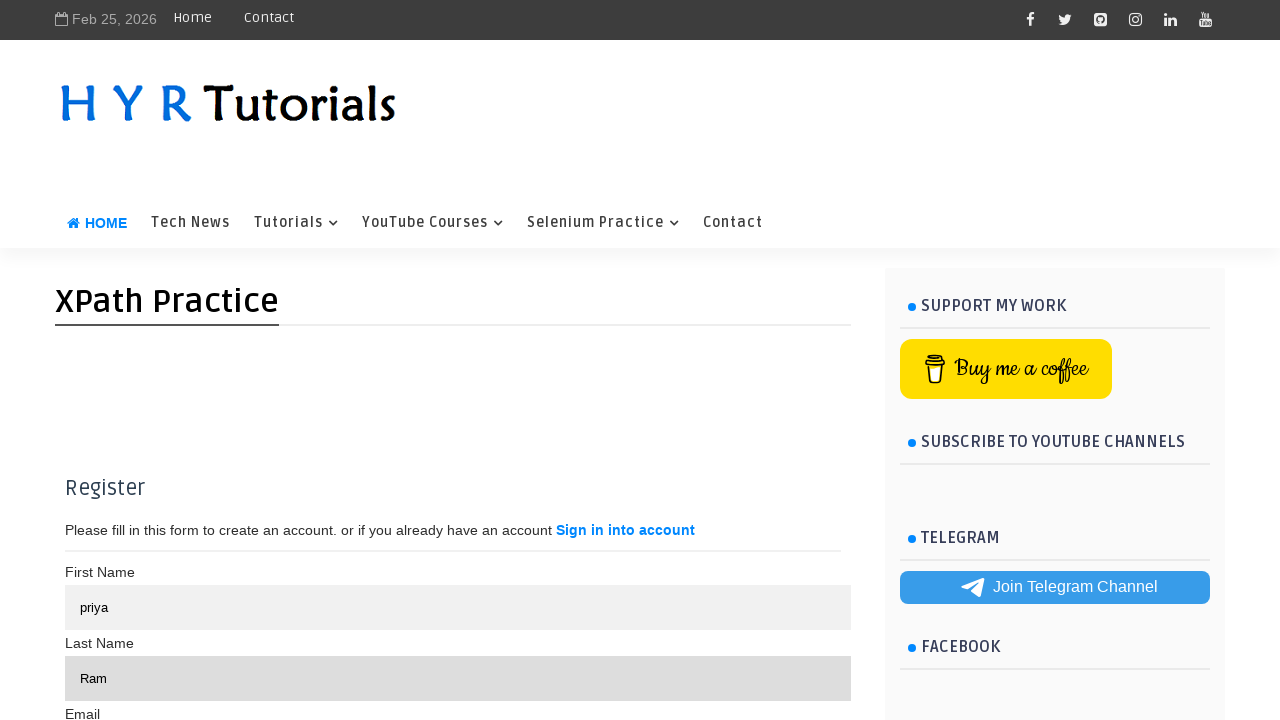

Filled email field with 'priya@gmail.com' on //label[text()='Email']/following-sibling::input[1]
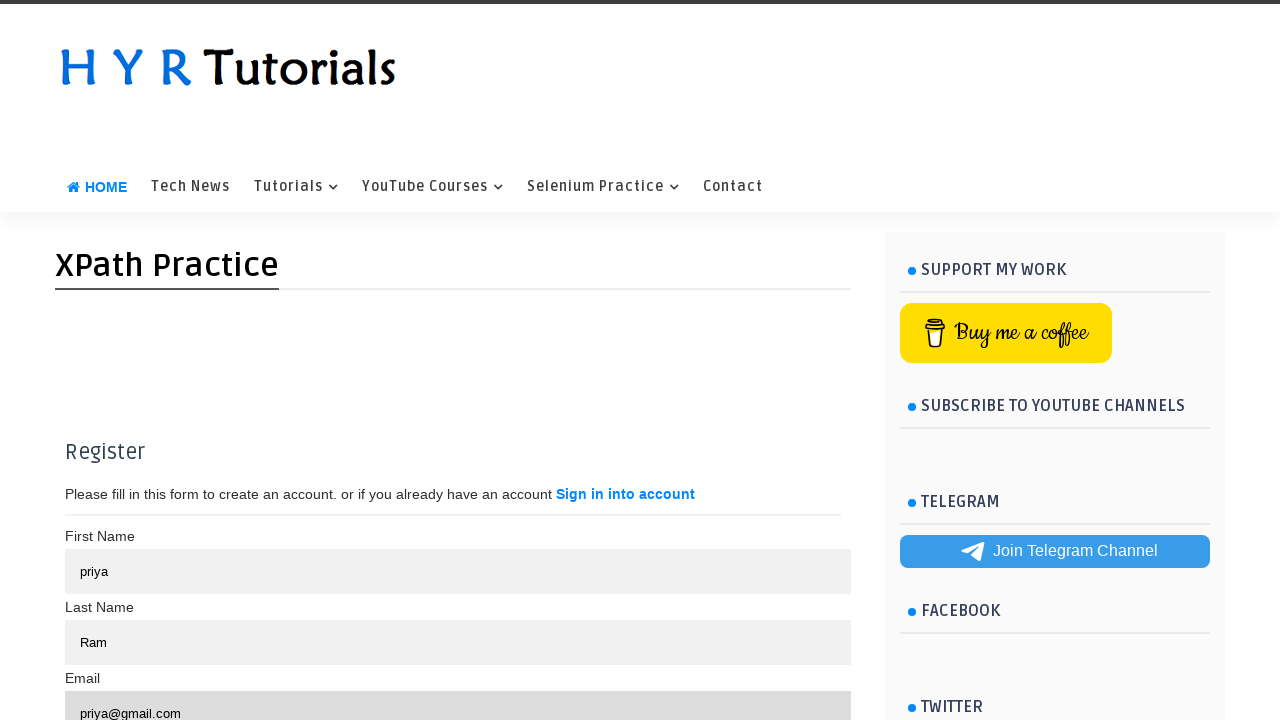

Filled password field with 'Priya' on //label[text()='Password']/following::input[1]
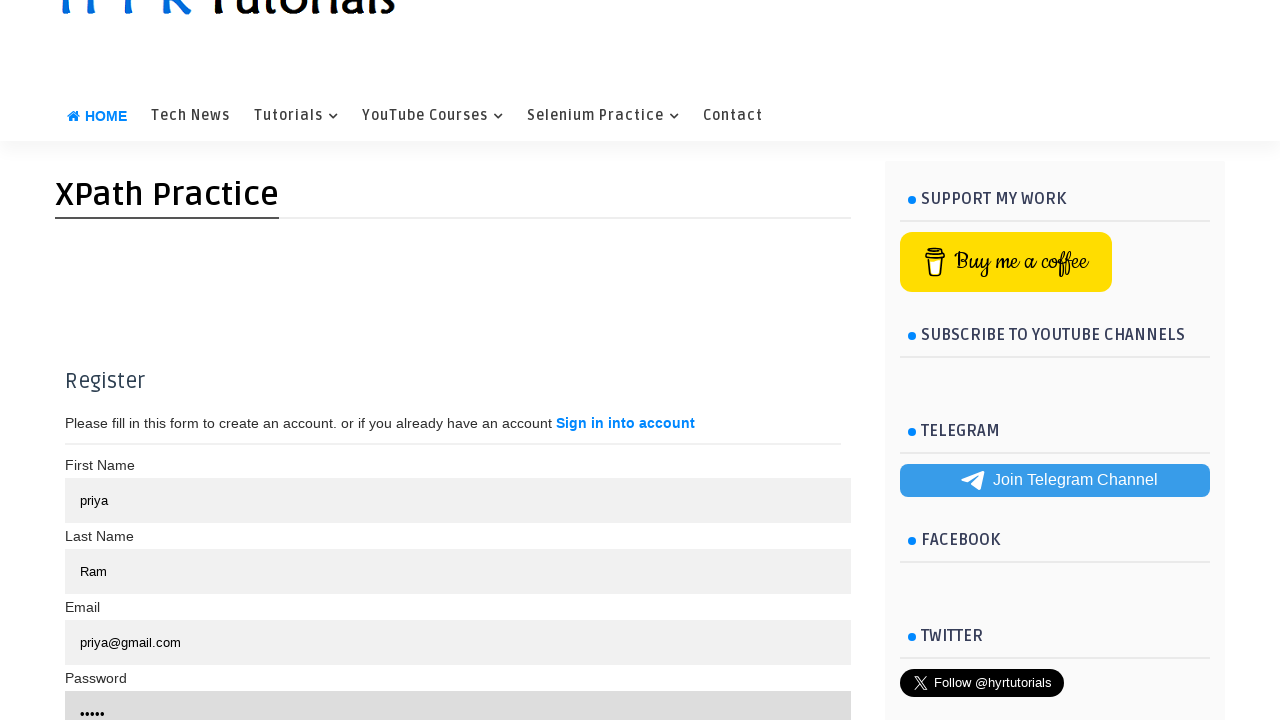

Filled repeat password field with 'Priya' on //label[text()='Repeat Password']/following-sibling::input
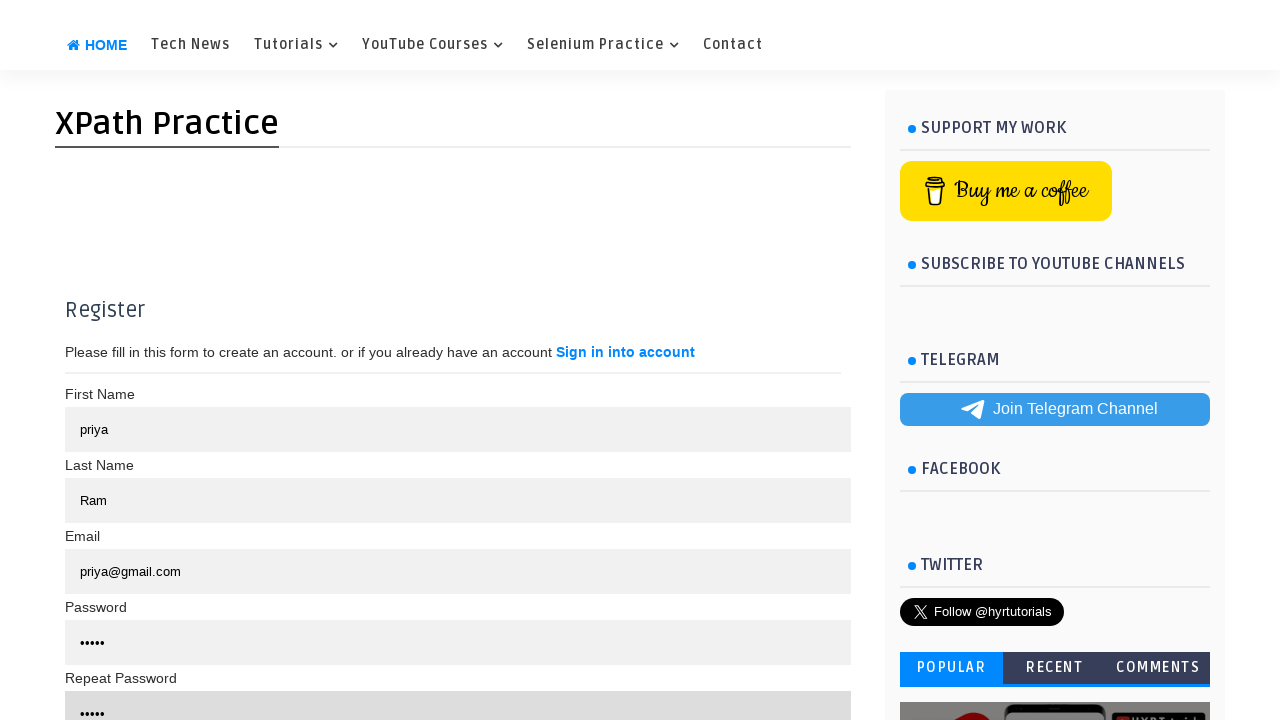

Clicked register button to submit the form at (453, 361) on xpath=//*[@type='submit']/ancestor::div[@class='buttons']
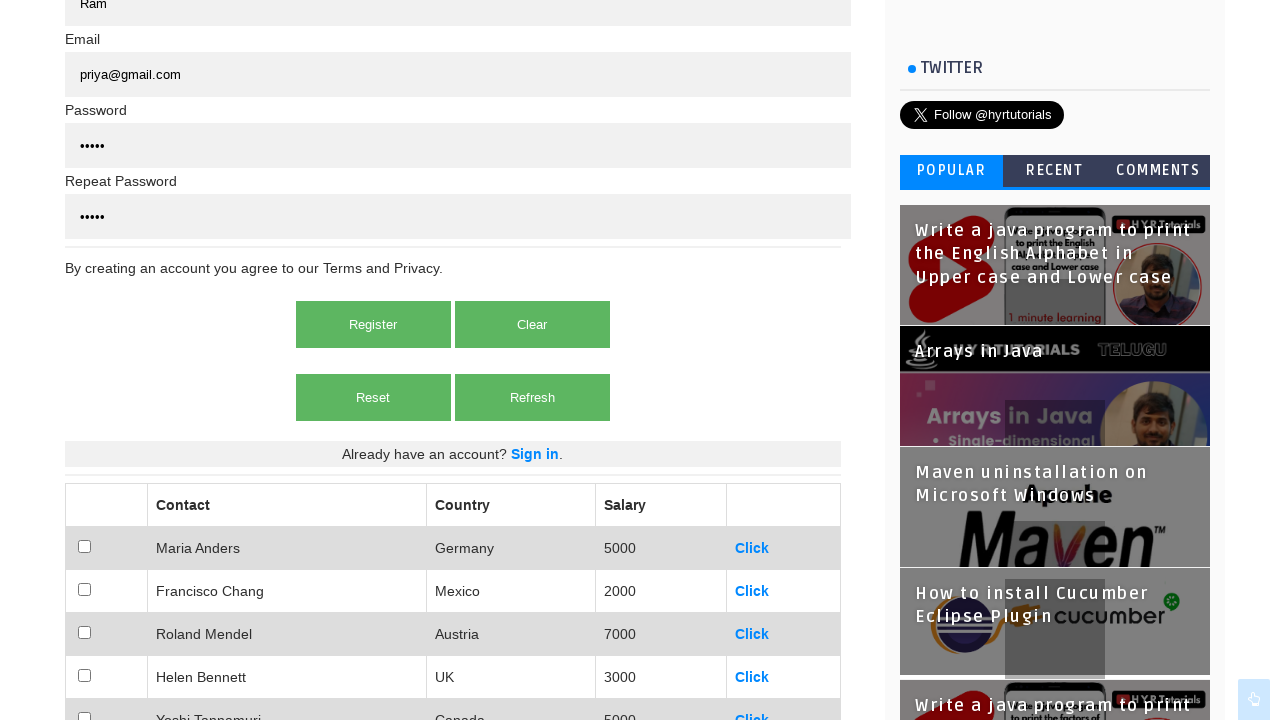

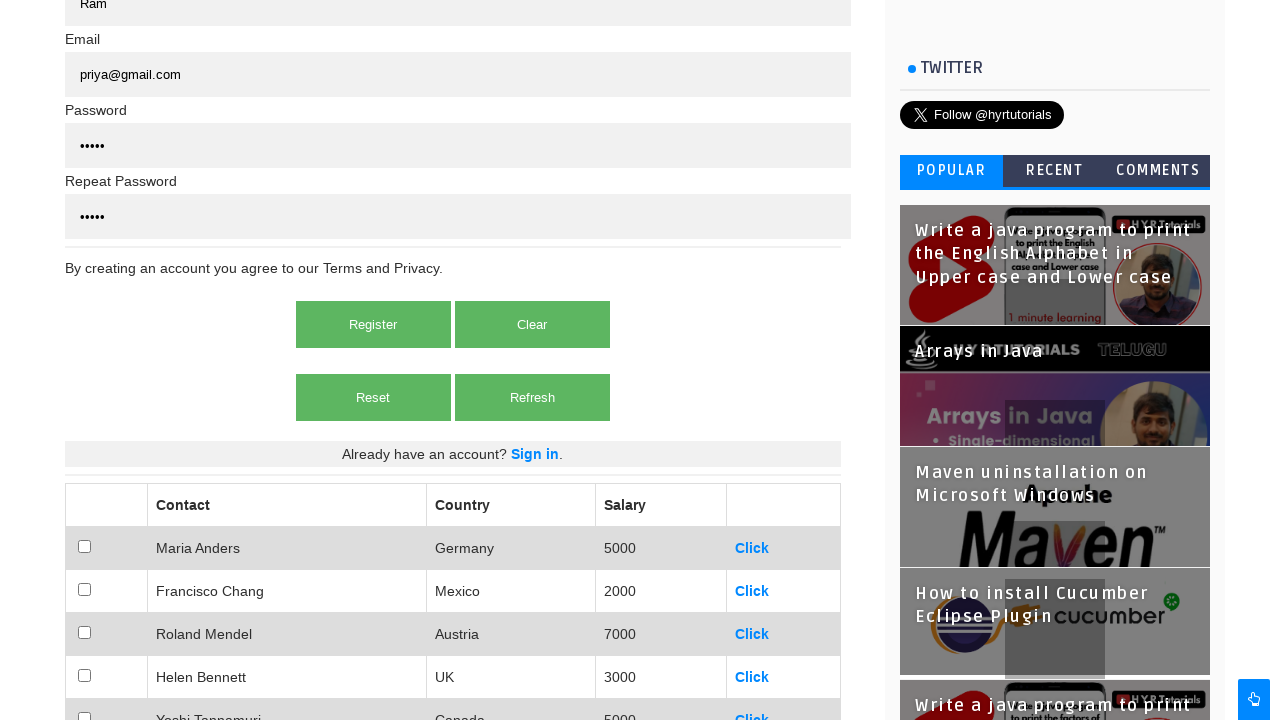